Tests the normal input field by filling it with text and verifying the displayed value updates correctly

Starting URL: https://test-with-me-app.vercel.app/learning/web-elements/elements/input

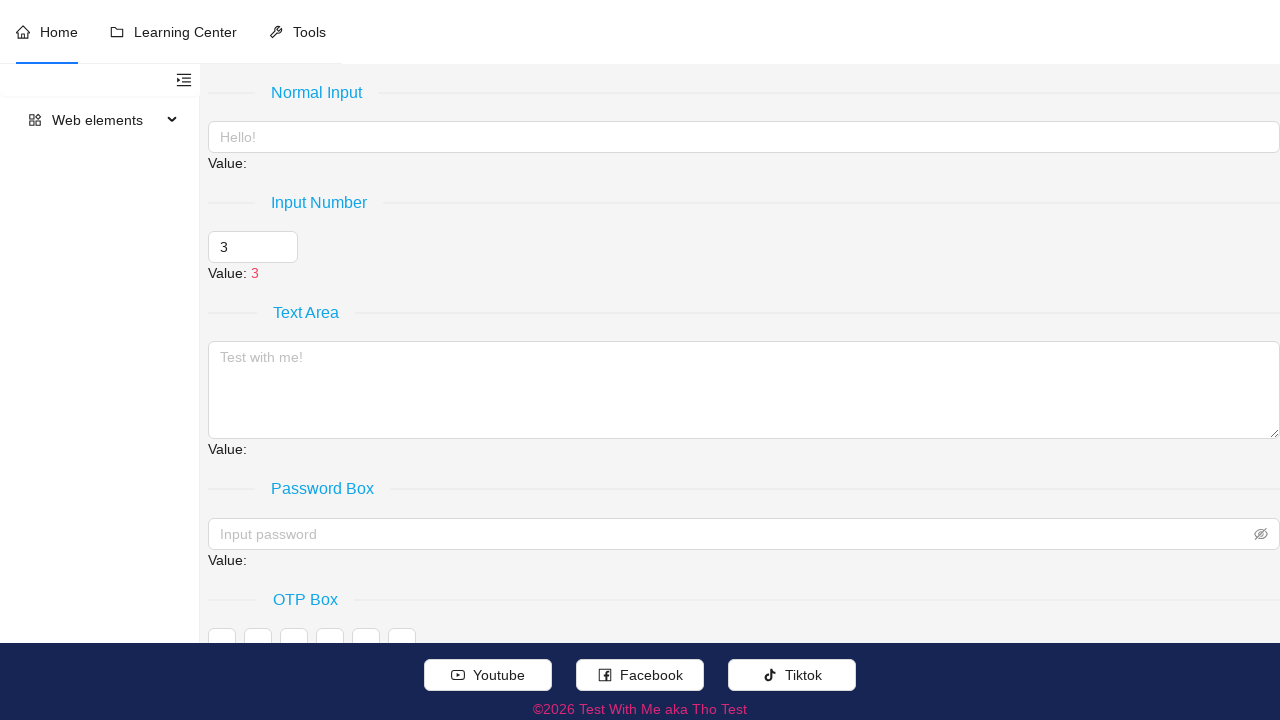

Located the normal input field with placeholder 'Hello!'
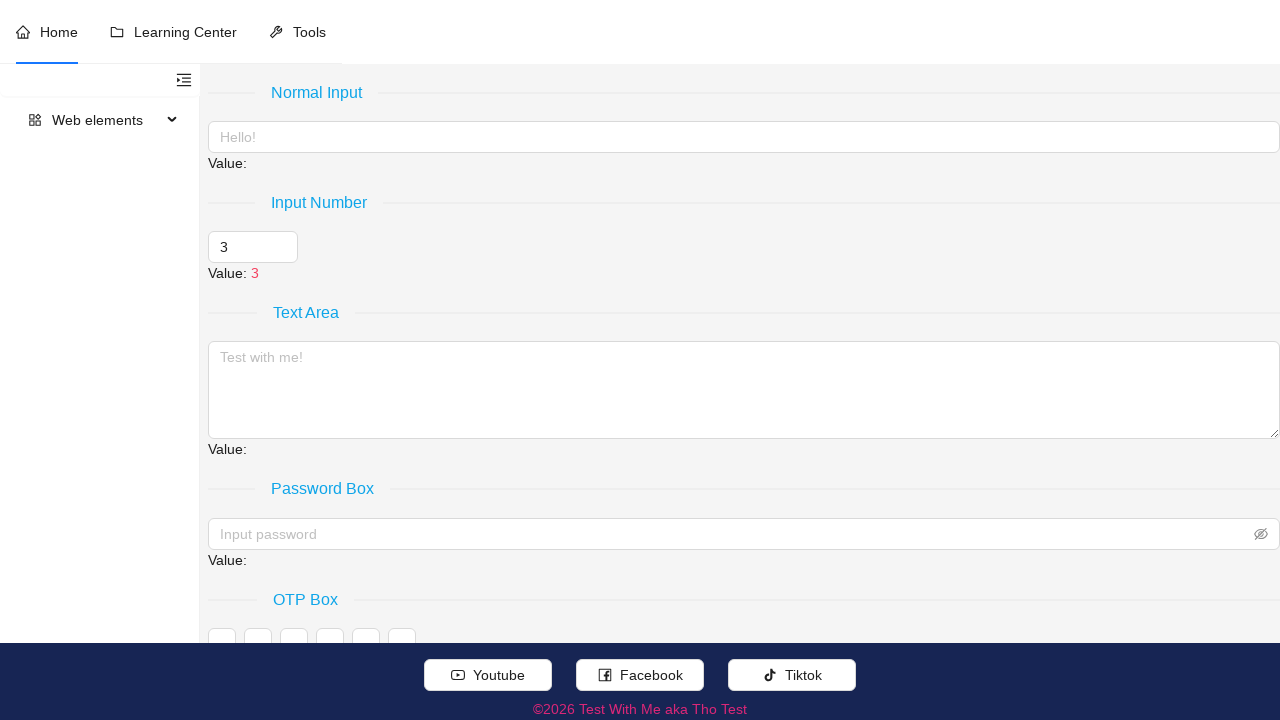

Located the result display element for normal input value
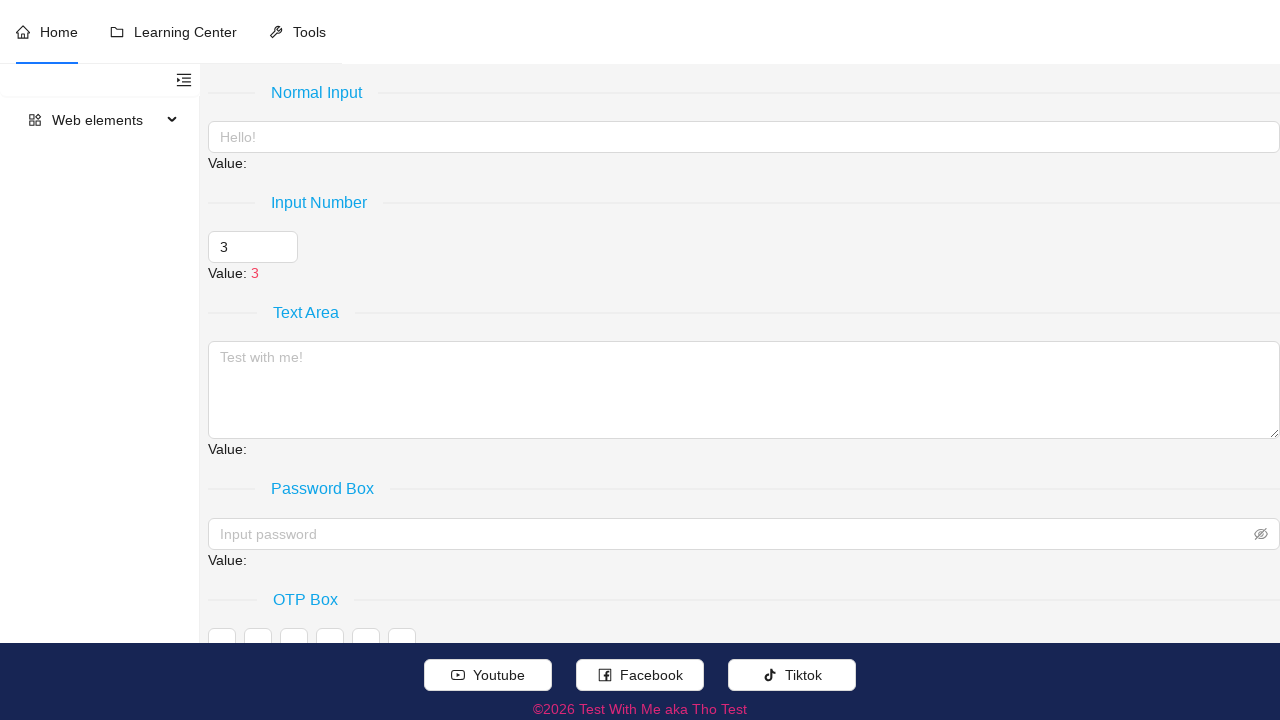

Filled the normal input field with 'Banana' on //input[normalize-space(@placeholder)="Hello!"]
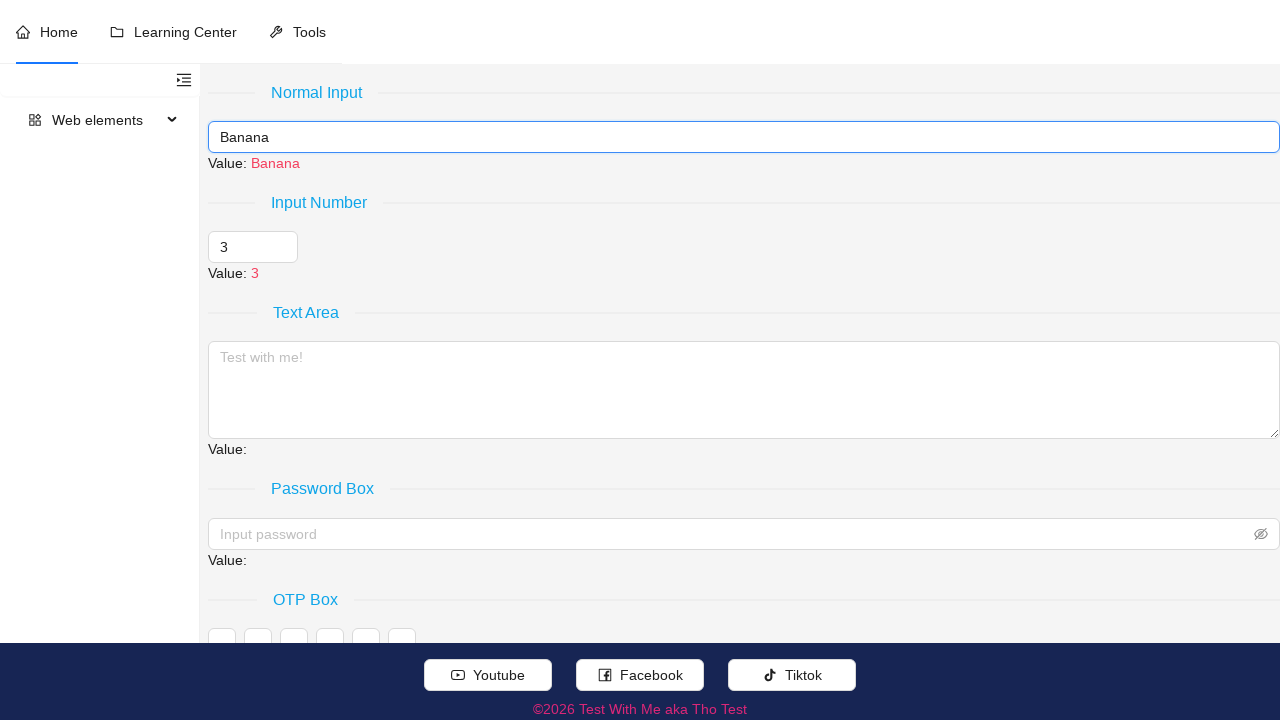

Verified that the result displays 'Value: Banana'
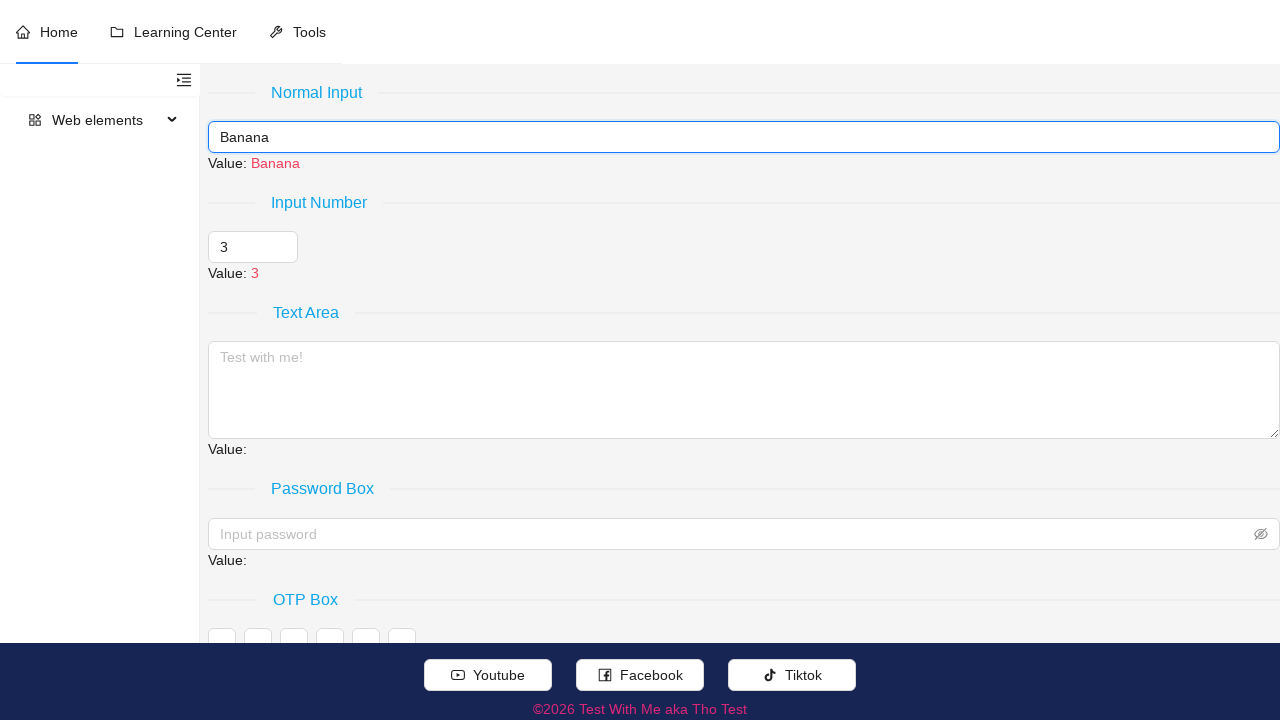

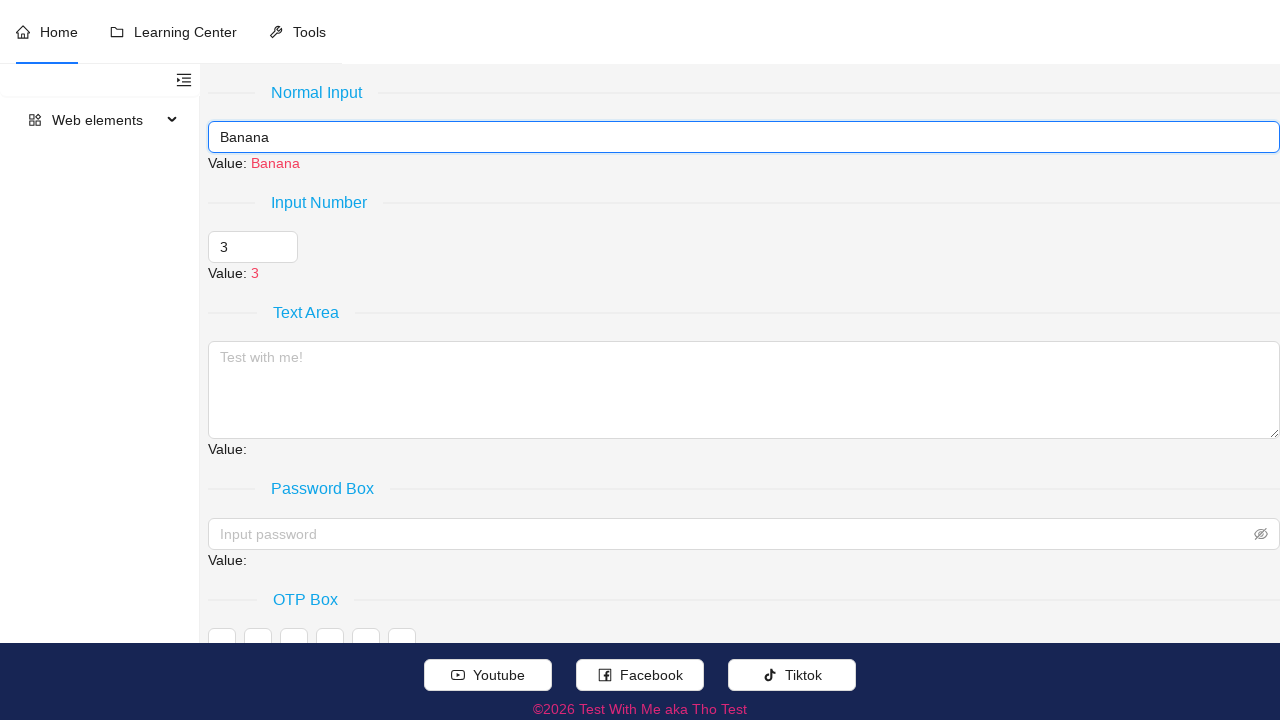